Tests drag and drop functionality on jQueryUI demo page by switching to an iframe, dragging an element to a target drop zone, and then clicking an Accept link

Starting URL: https://jqueryui.com/droppable/

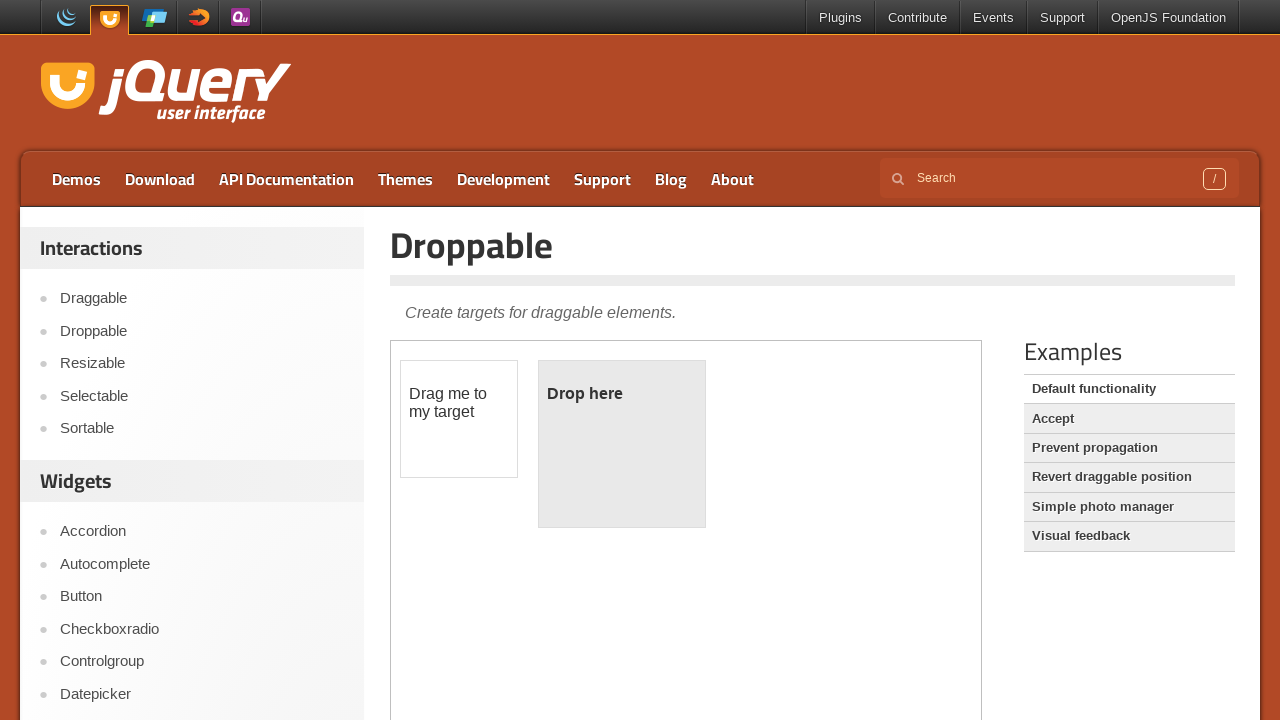

Located the demo iframe
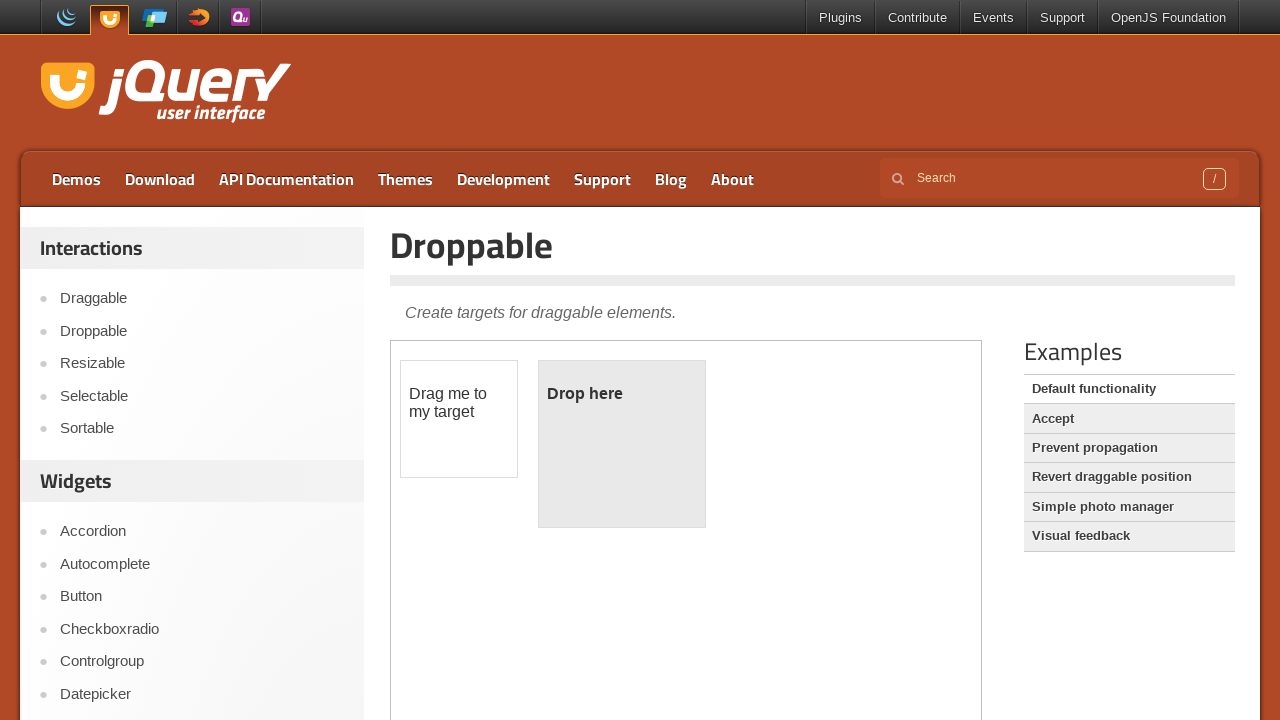

Clicked on the draggable element at (459, 419) on iframe.demo-frame >> nth=0 >> internal:control=enter-frame >> #draggable
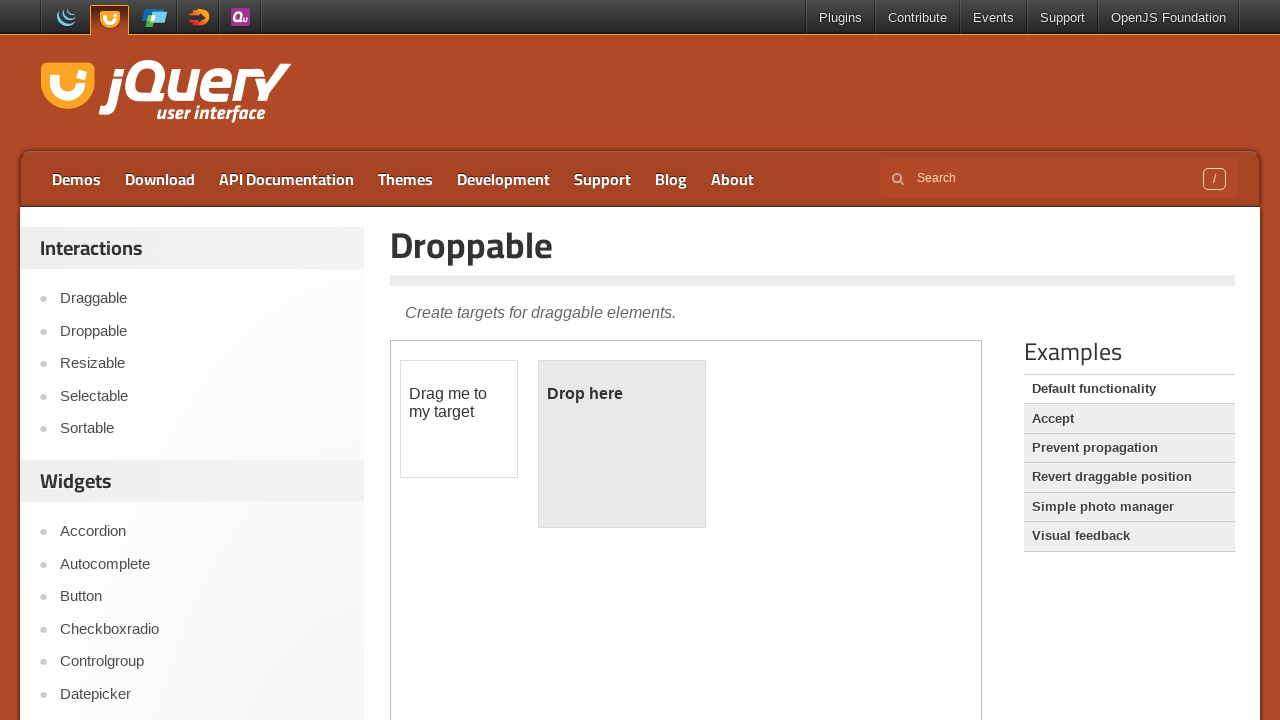

Located source and target elements for drag and drop
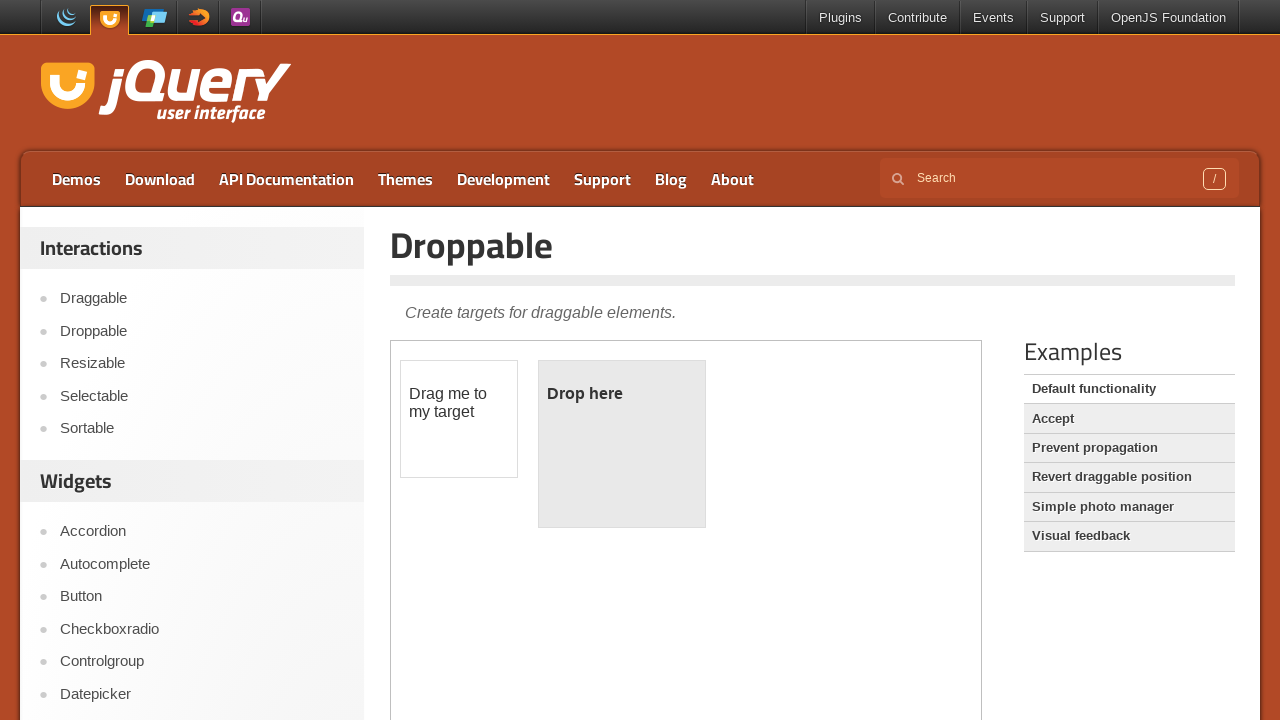

Dragged element from draggable zone to droppable zone at (622, 444)
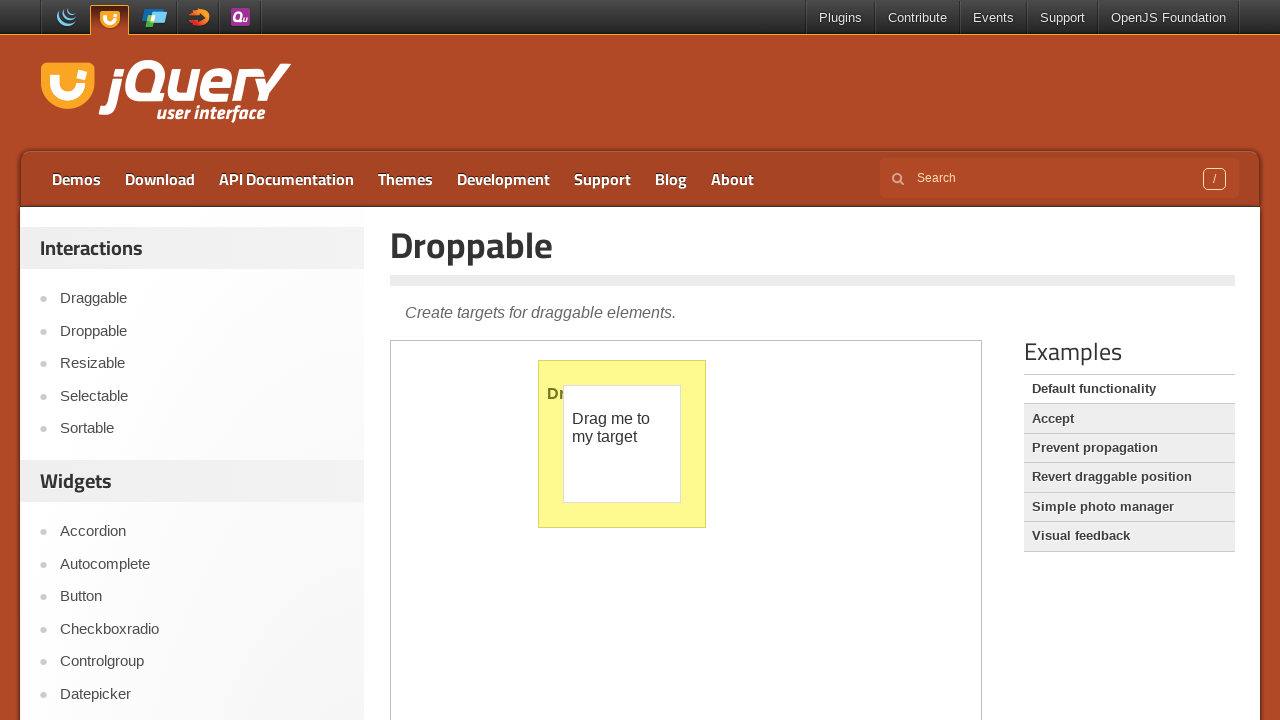

Clicked the Accept link at (1129, 419) on xpath=//a[text()='Accept']
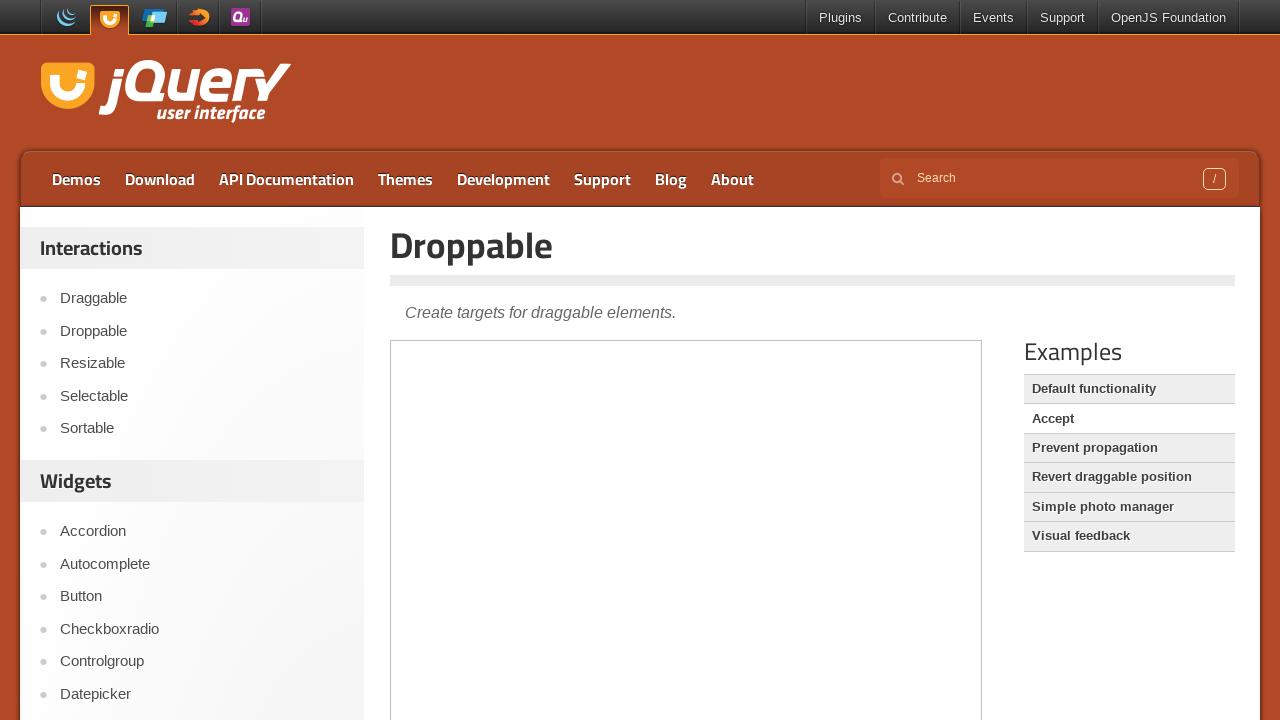

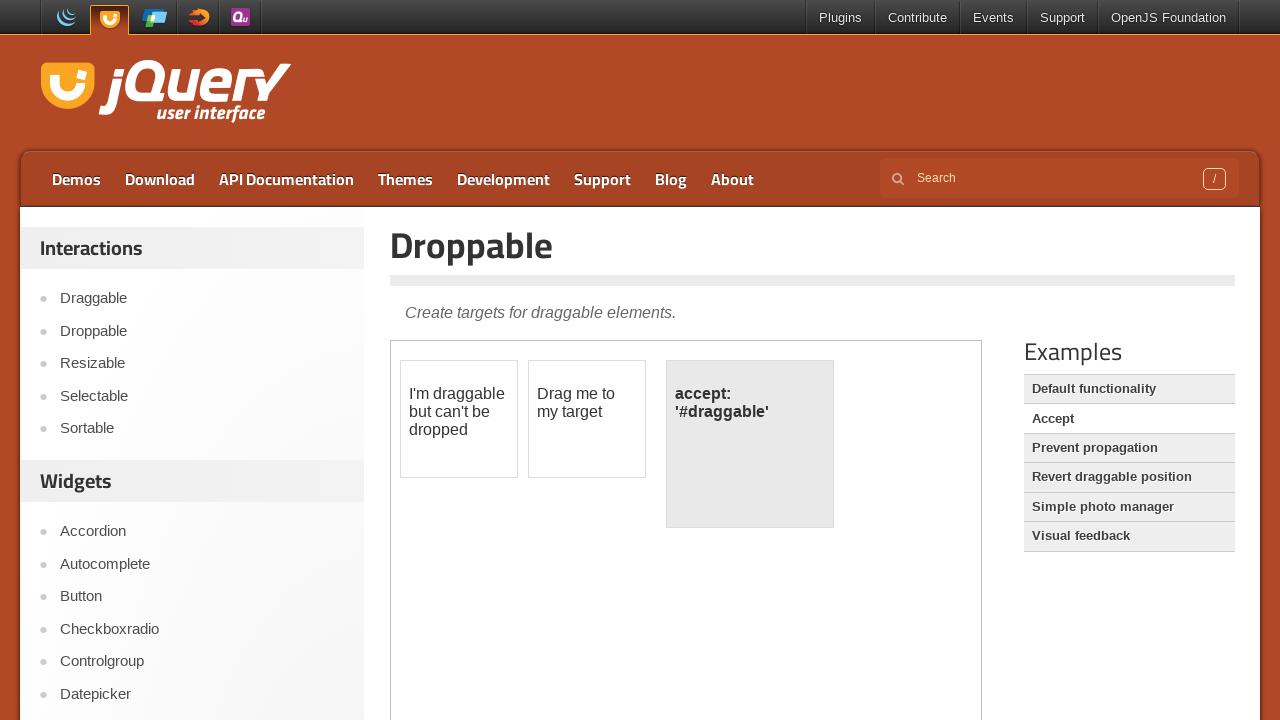